Searches for "phone" and verifies that products are found in search results

Starting URL: https://www.testotomasyonu.com

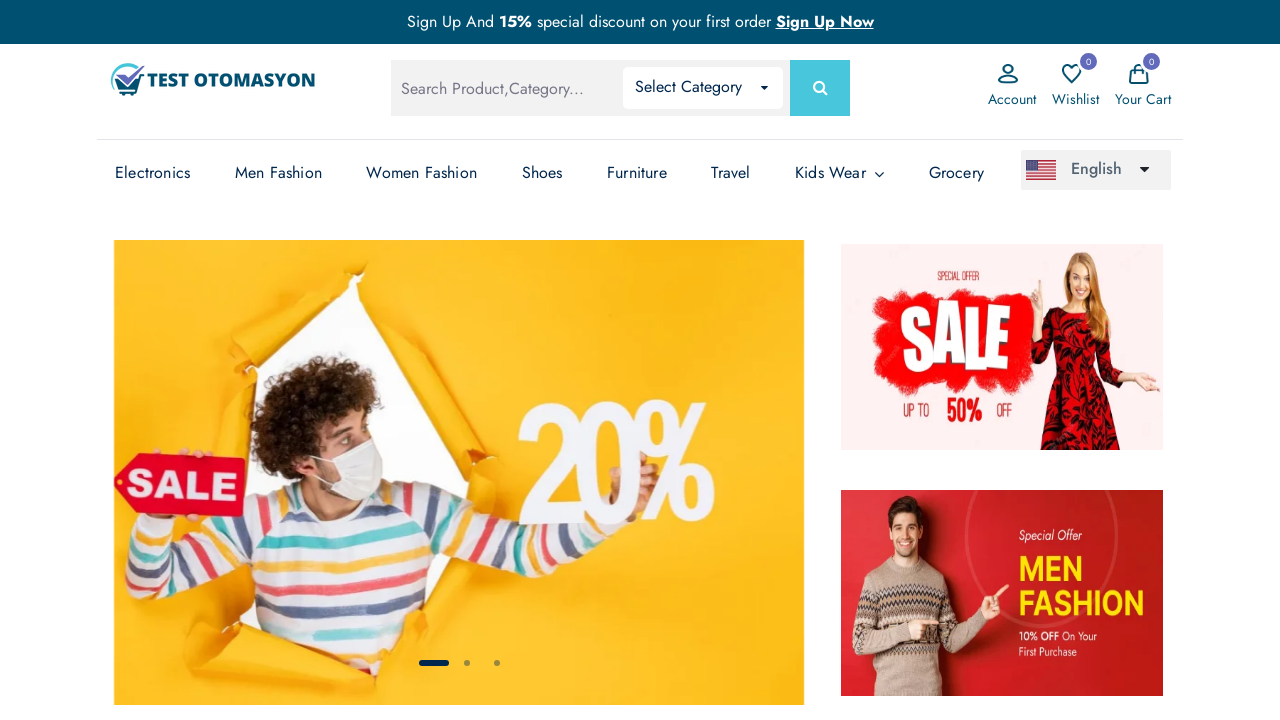

Filled search box with 'phone' on input.search-input
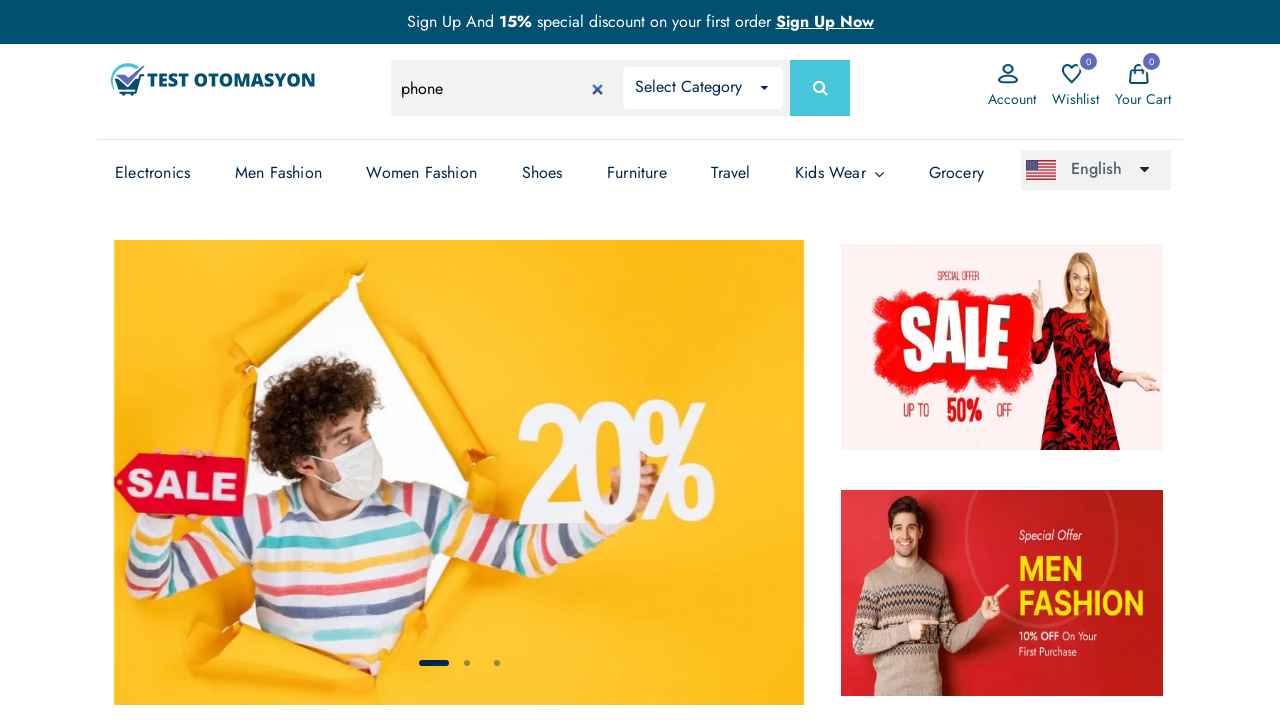

Pressed Enter to submit search on input.search-input
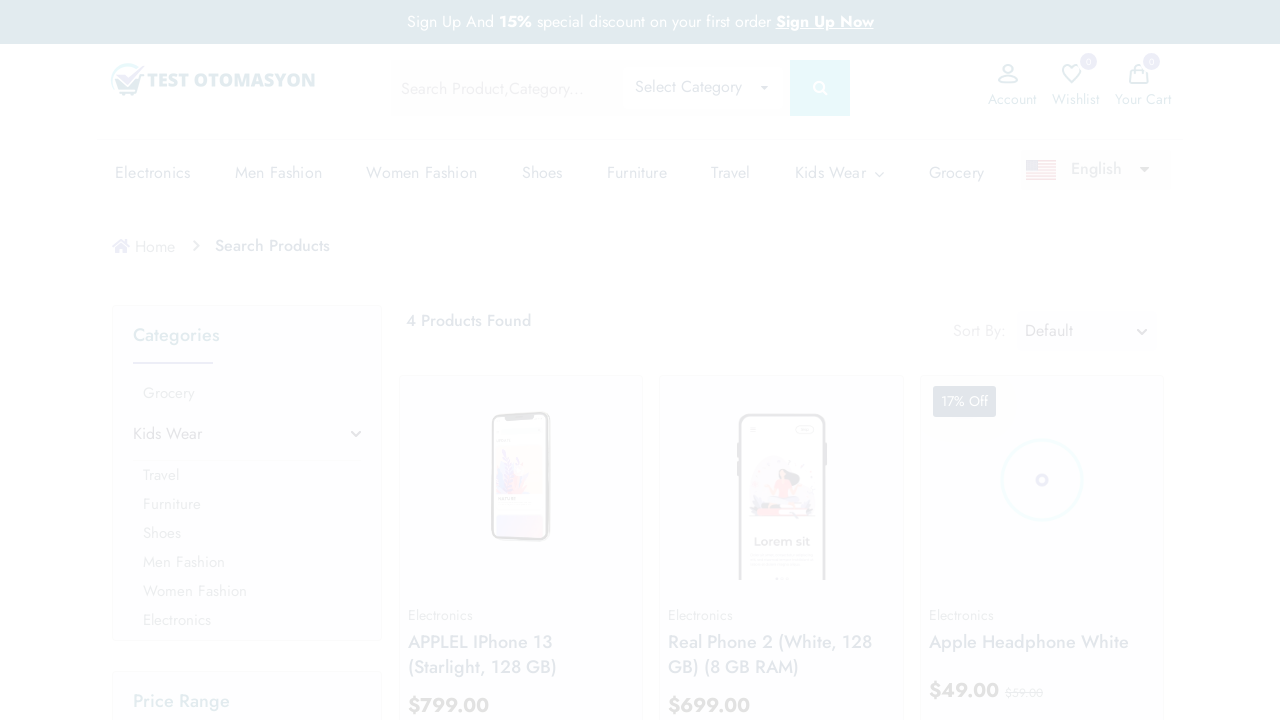

Search results loaded - product images appeared
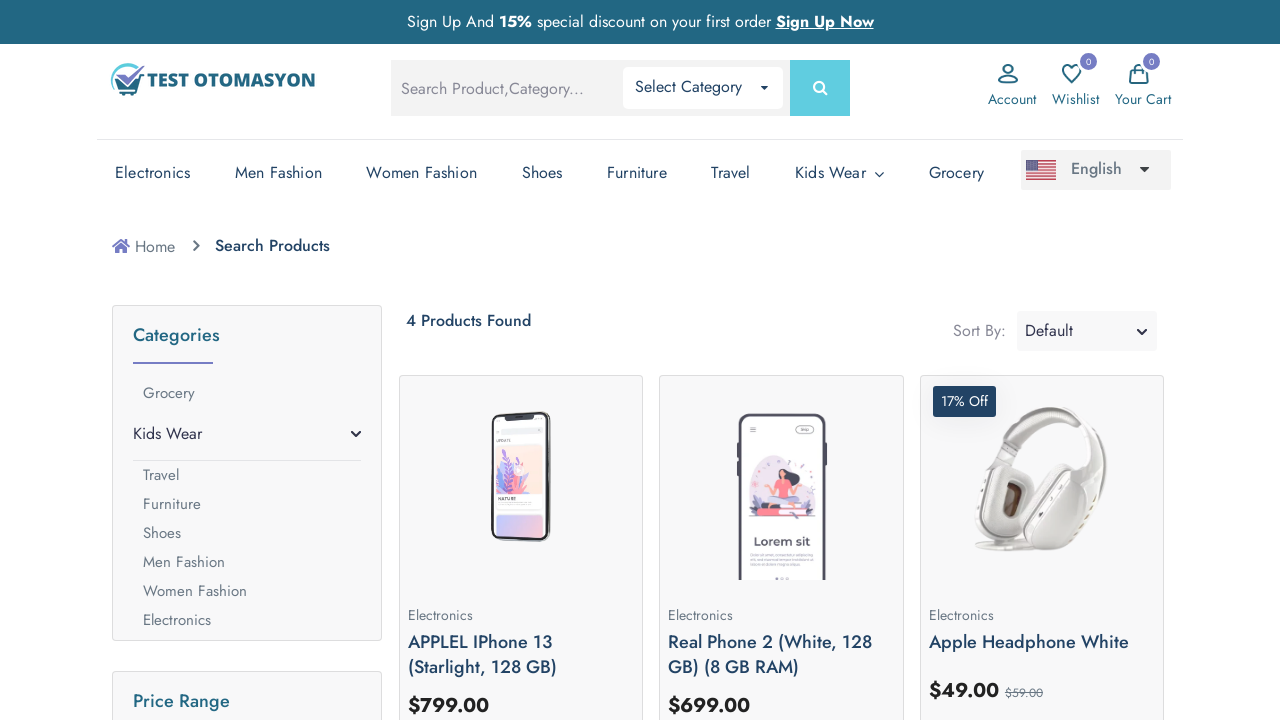

Located 4 products in search results
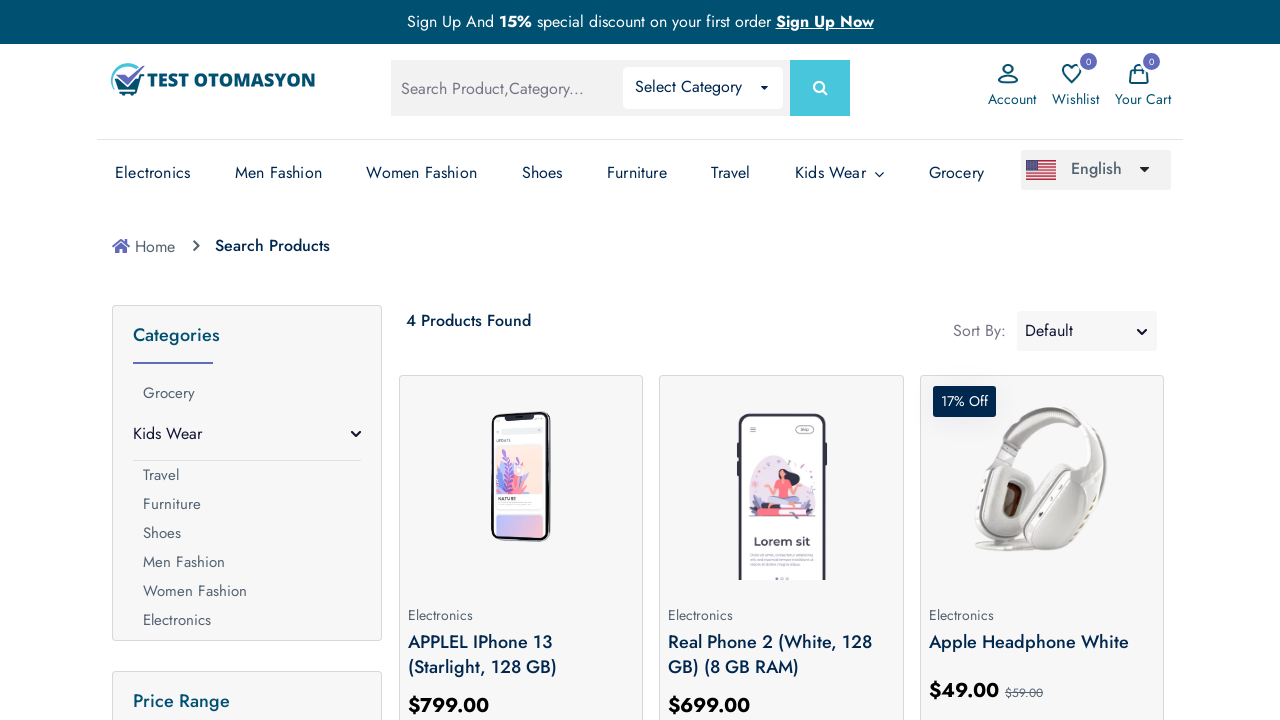

Verified that products were found in search results
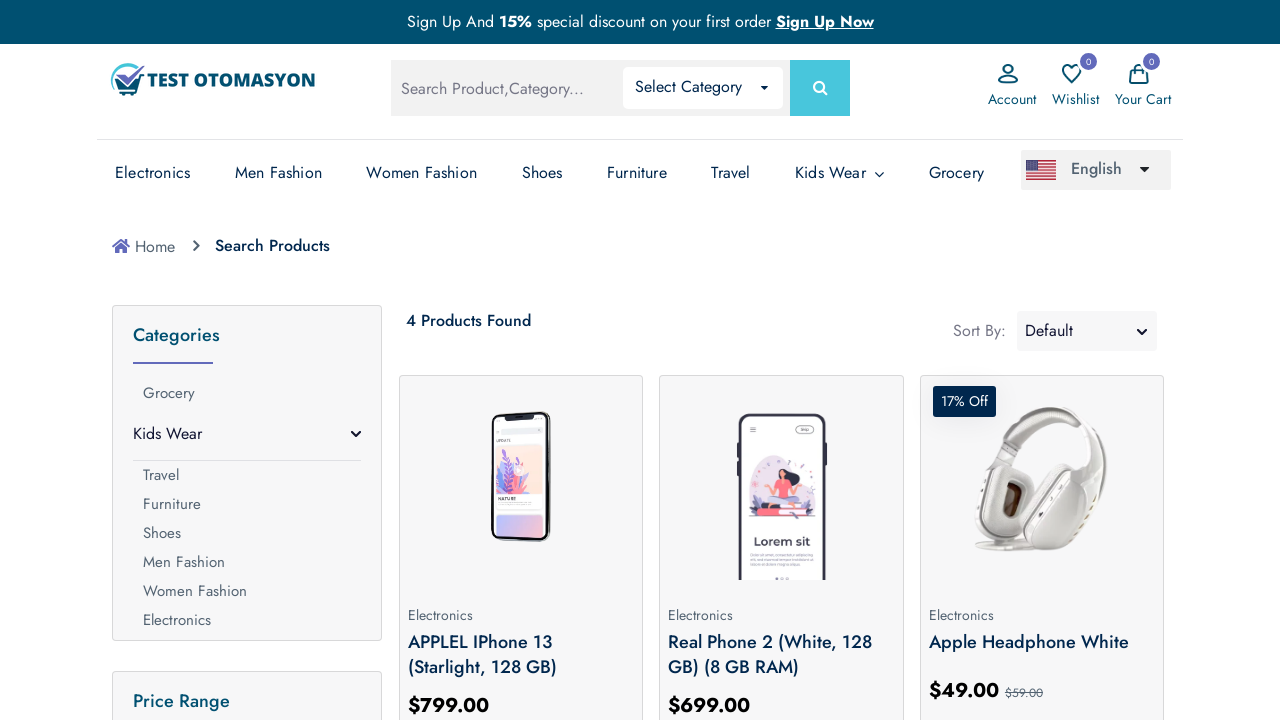

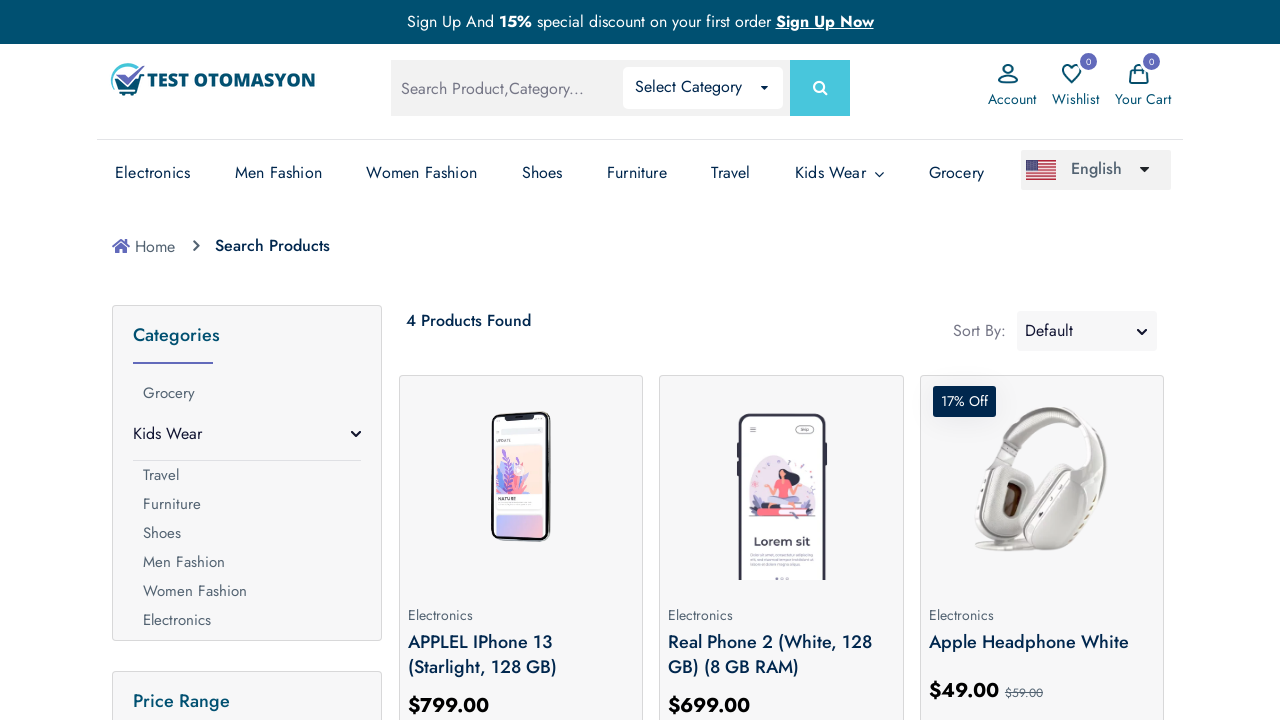